Tests triangle identifier with isosceles triangle dimensions (4.0, 5.0, 4.0)

Starting URL: https://testpages.eviltester.com/styled/apps/triangle/triangle001.html

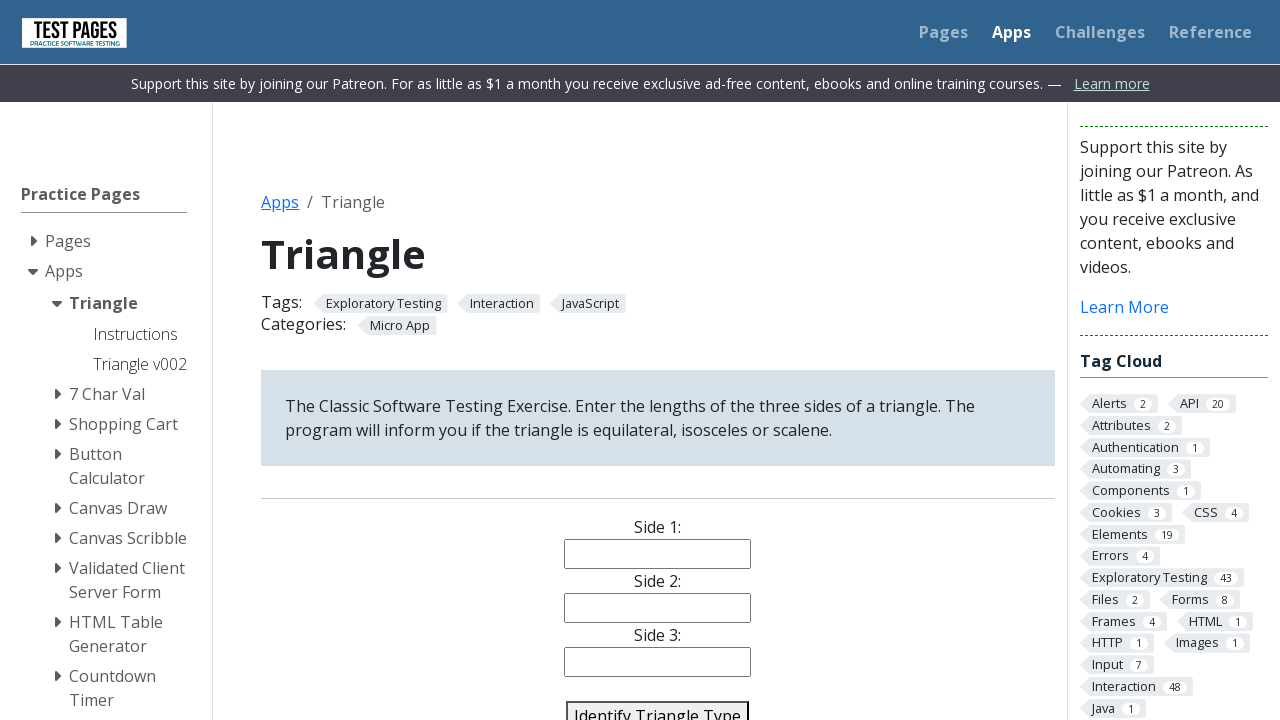

Filled side 1 field with 4.0 on #side1
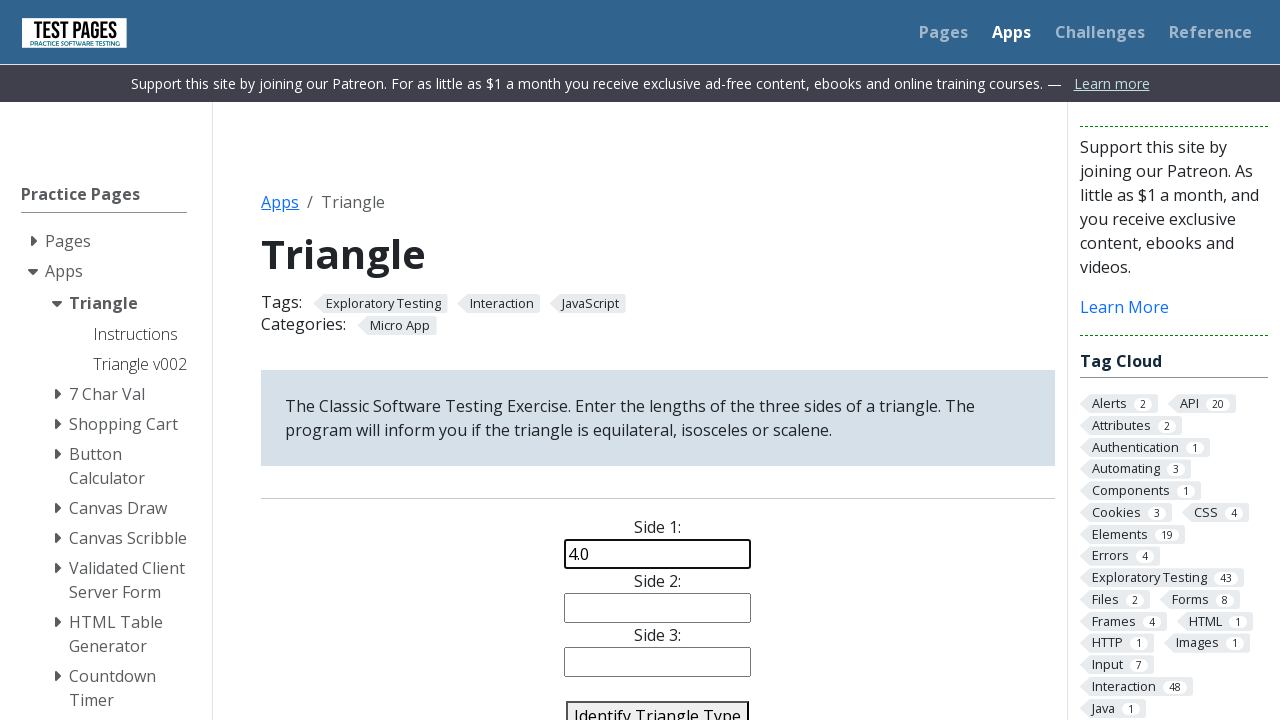

Filled side 2 field with 5.0 on #side2
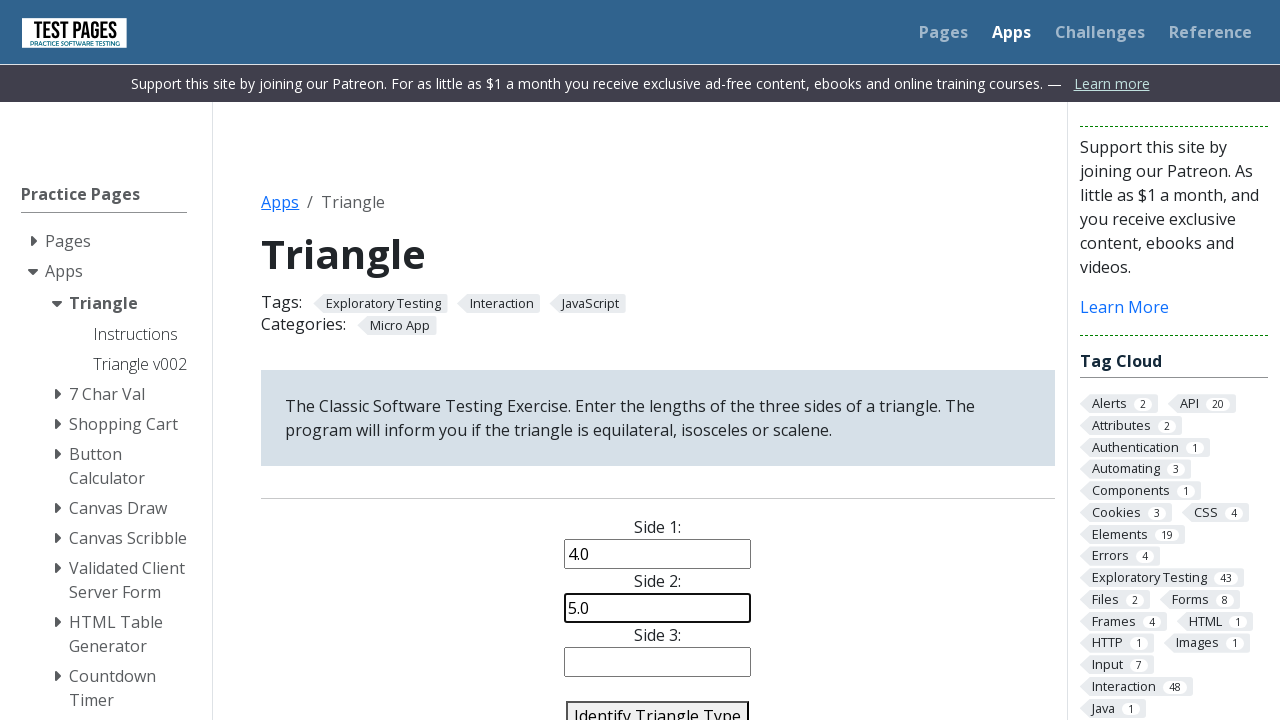

Filled side 3 field with 4.0 on #side3
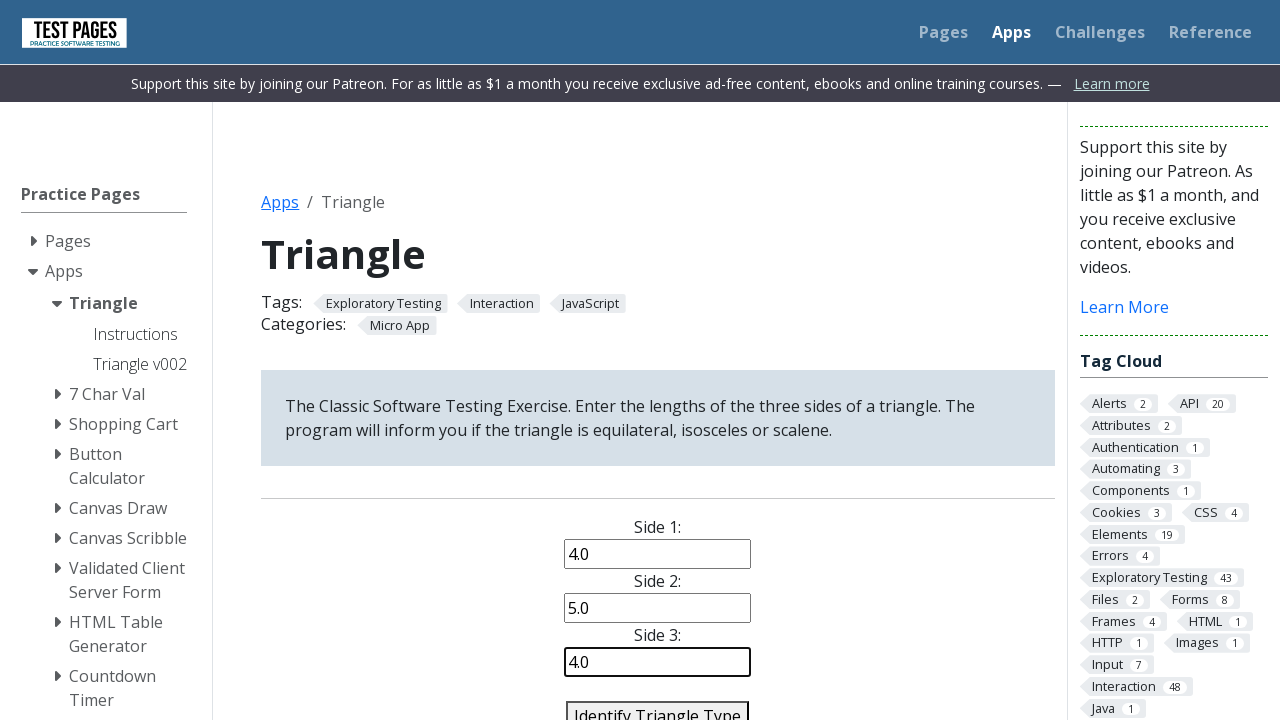

Clicked identify triangle button to classify the isosceles triangle at (658, 705) on #identify-triangle-action
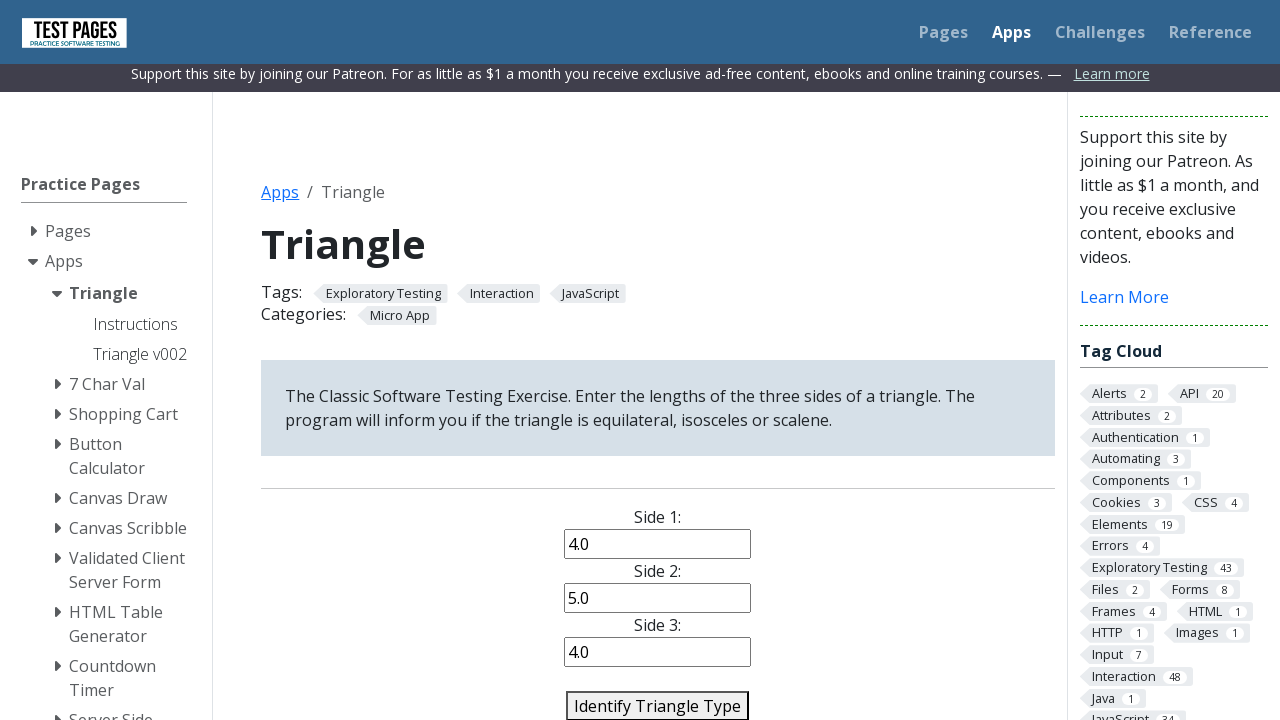

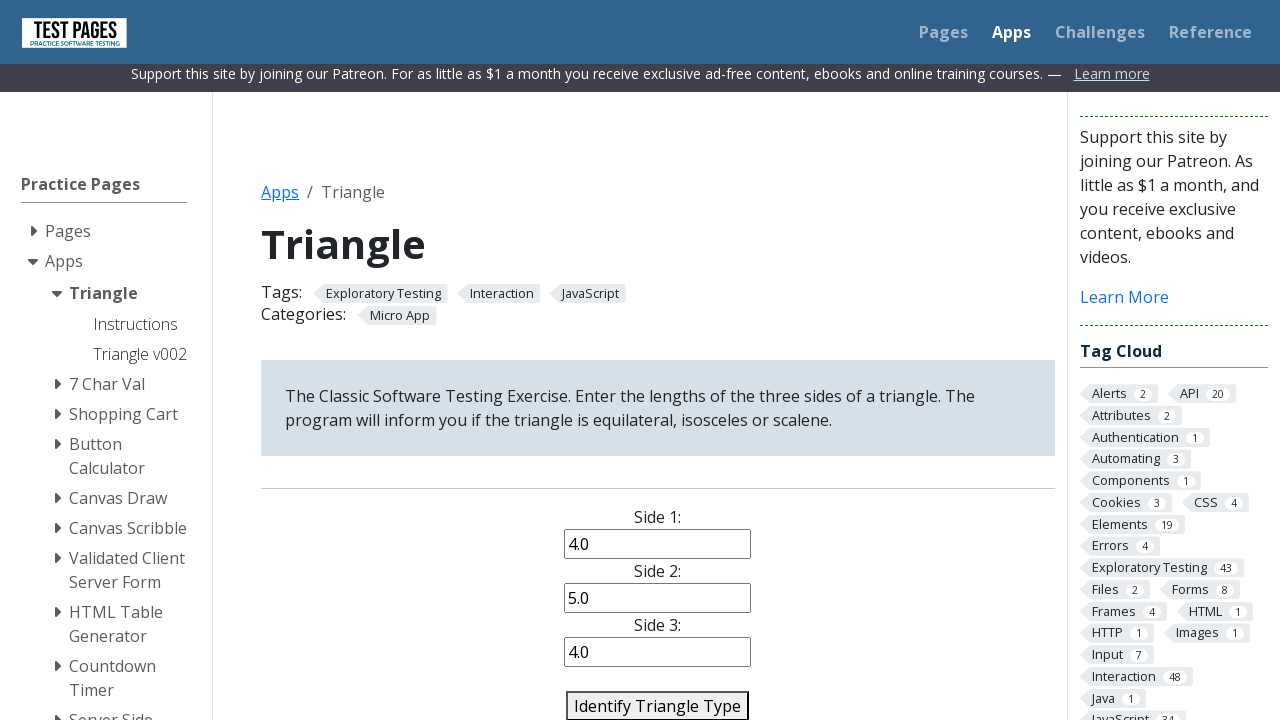